Opens the contact form modal from the navigation bar and verifies it loads, then closes it

Starting URL: https://demoblaze.com/

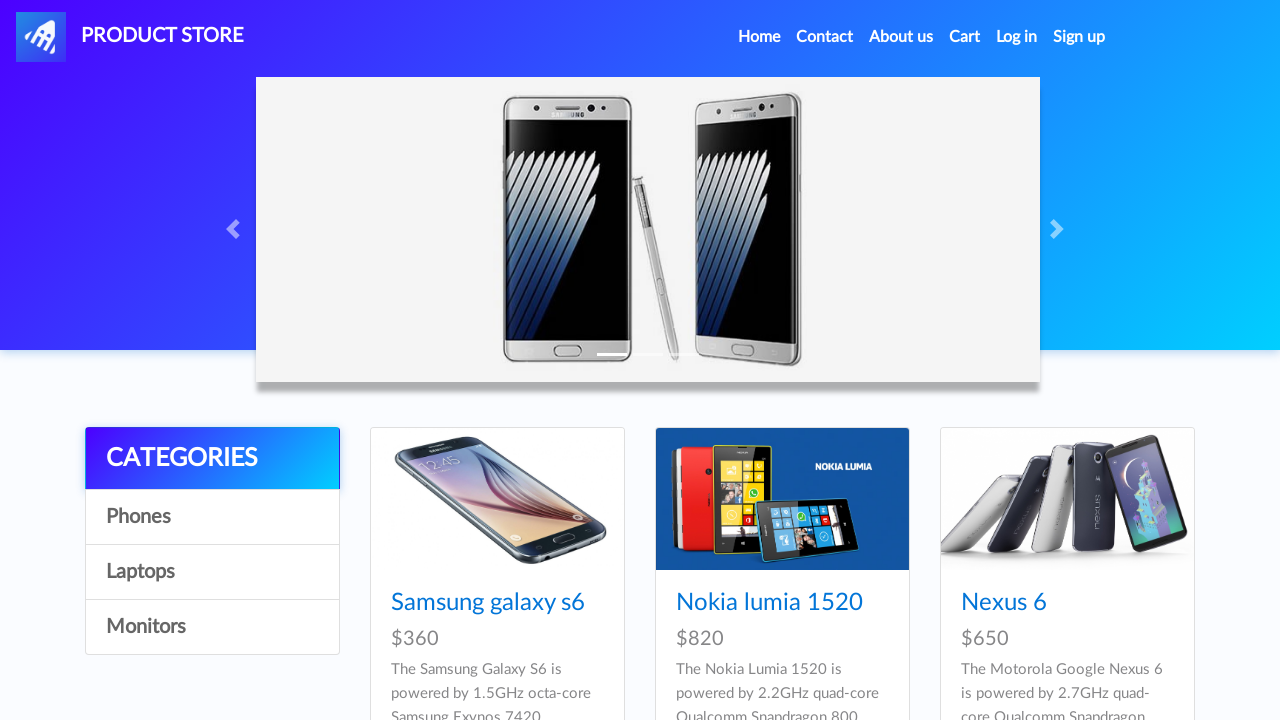

Waited for product cards to load on demoblaze.com
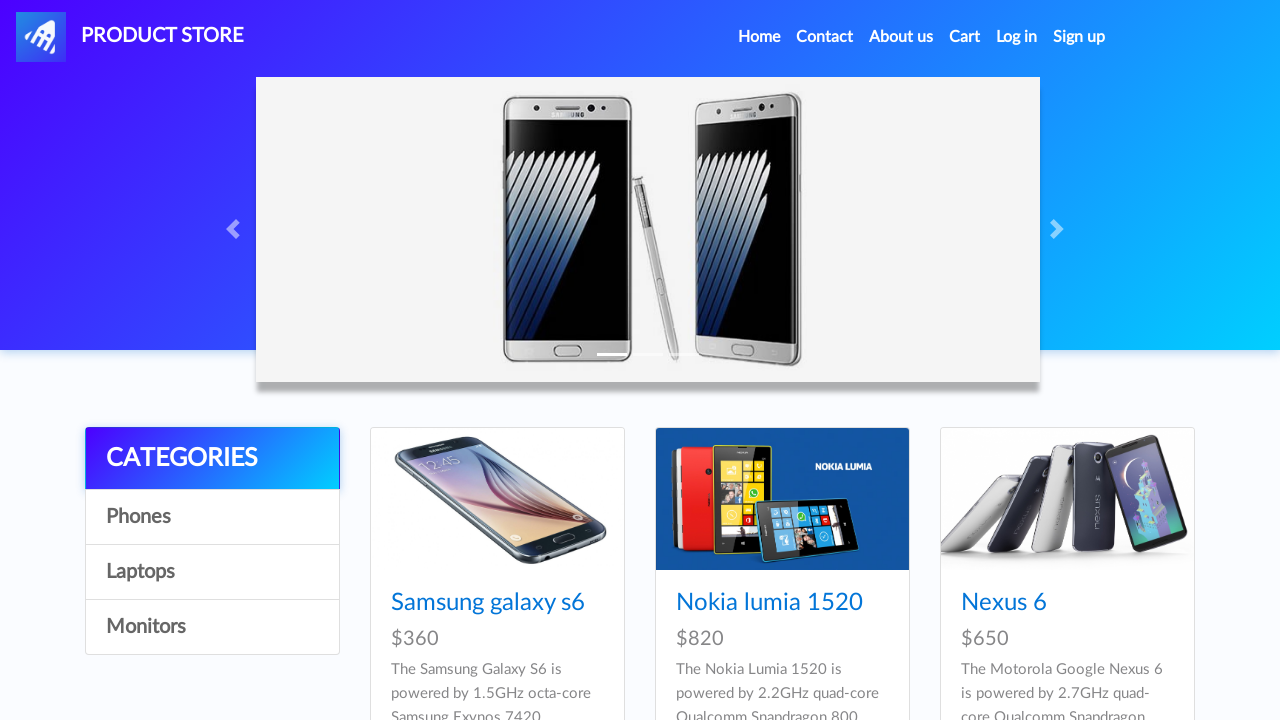

Clicked Contact button in navigation bar to open contact form modal at (825, 37) on a[data-target='#exampleModal']
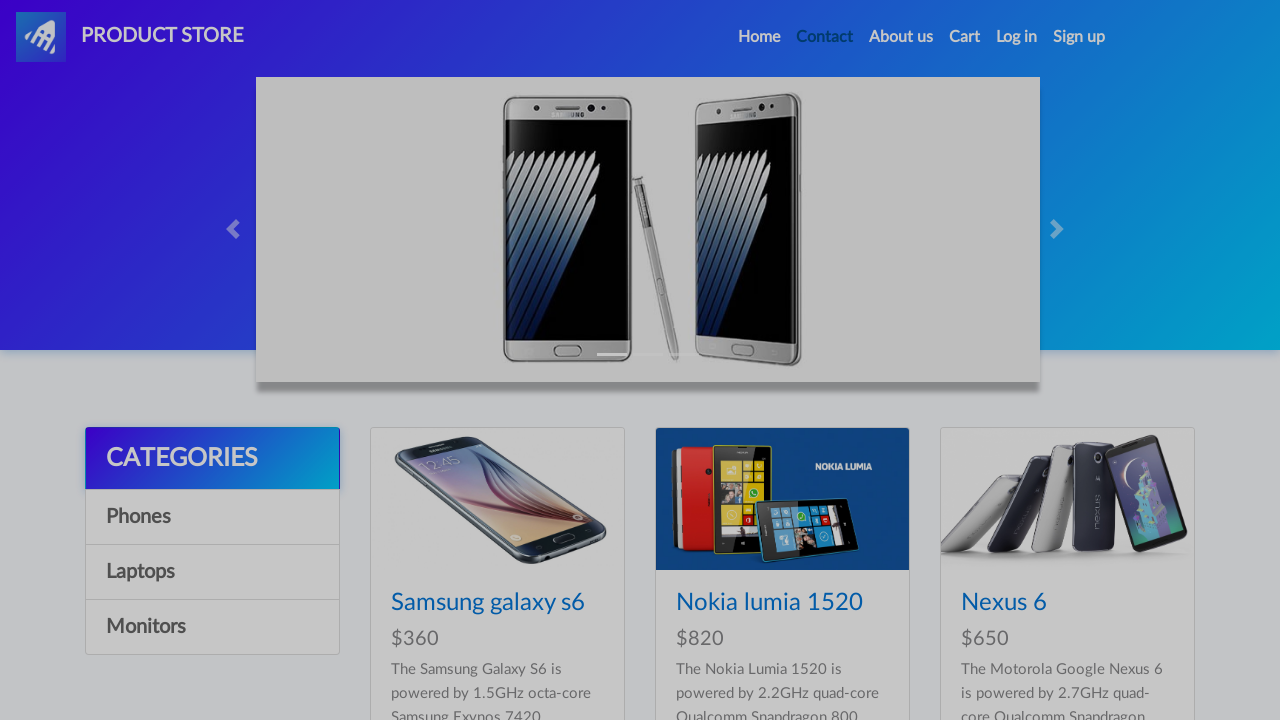

Contact form modal loaded and became visible
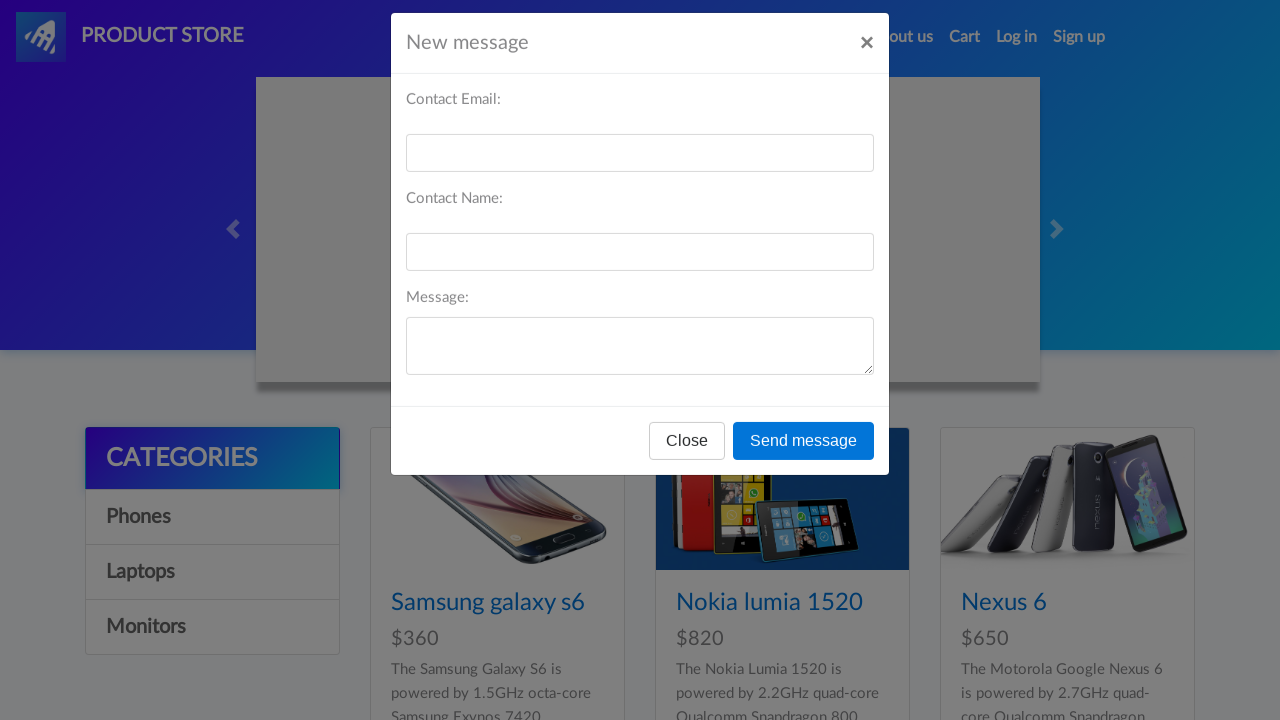

Clicked close button to dismiss contact form modal at (687, 459) on #exampleModal .btn-secondary
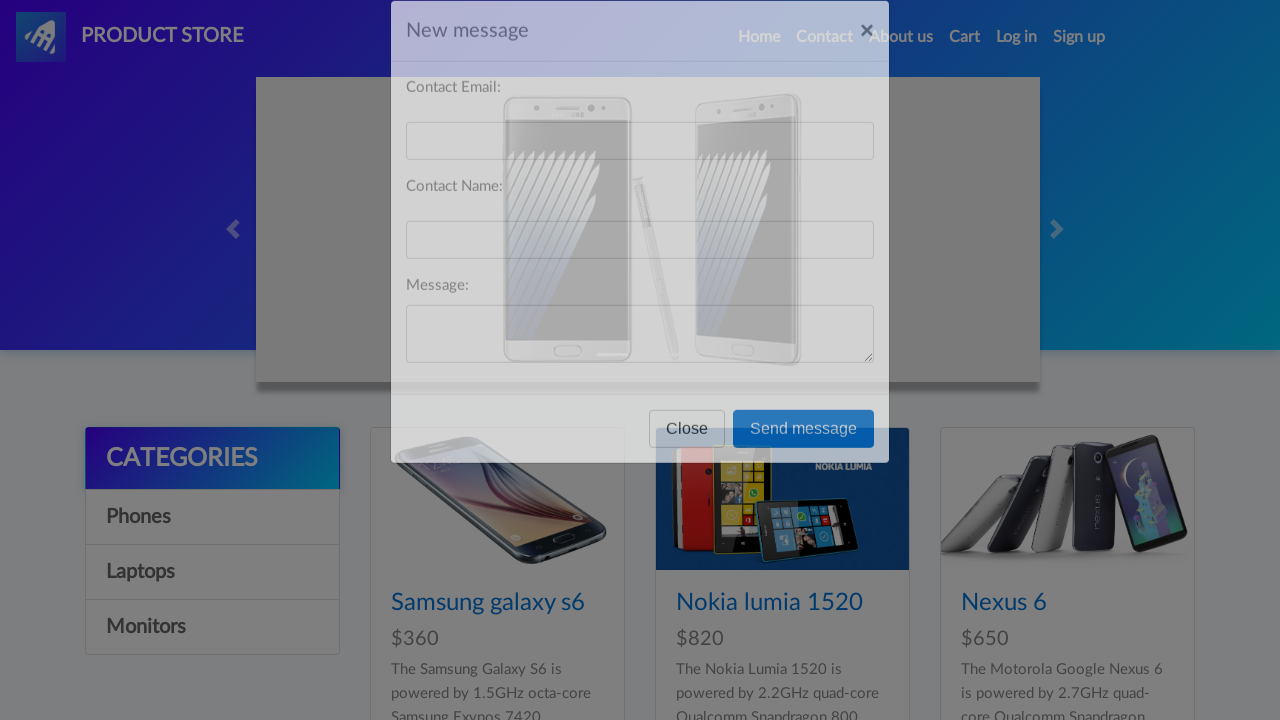

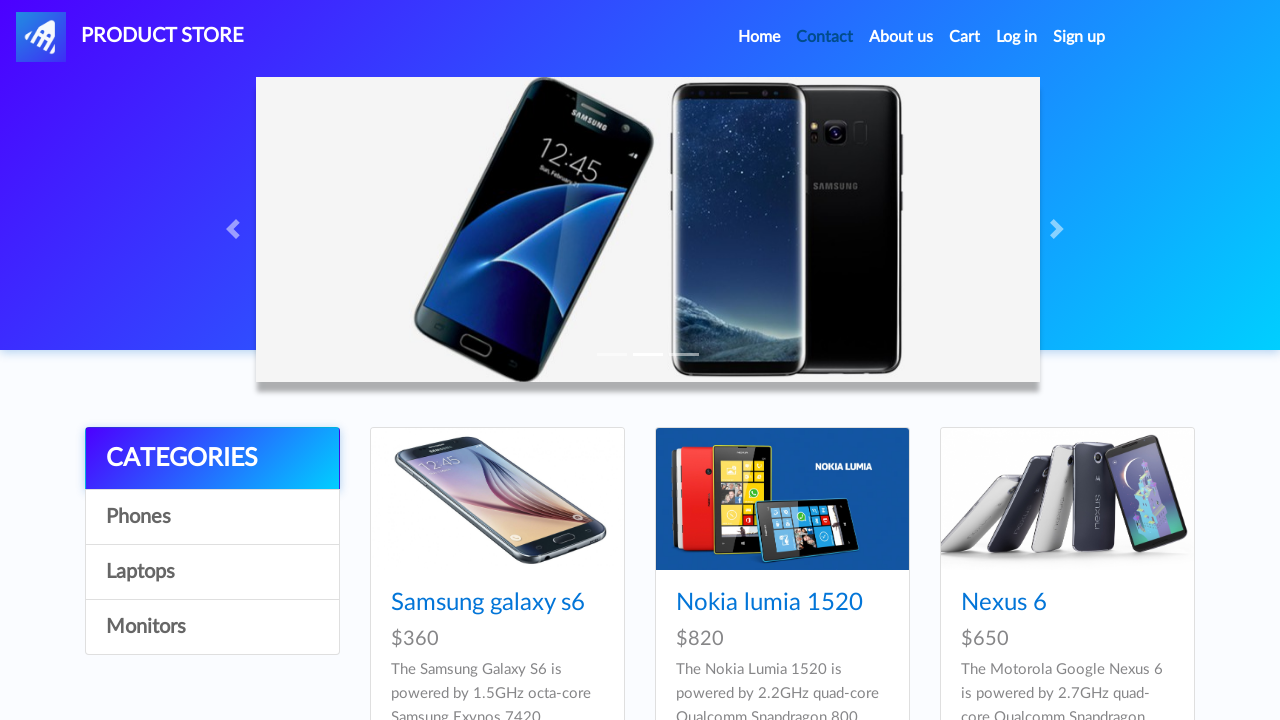